Checks if the Freshworks logo is displayed on the homepage

Starting URL: https://www.freshworks.com/

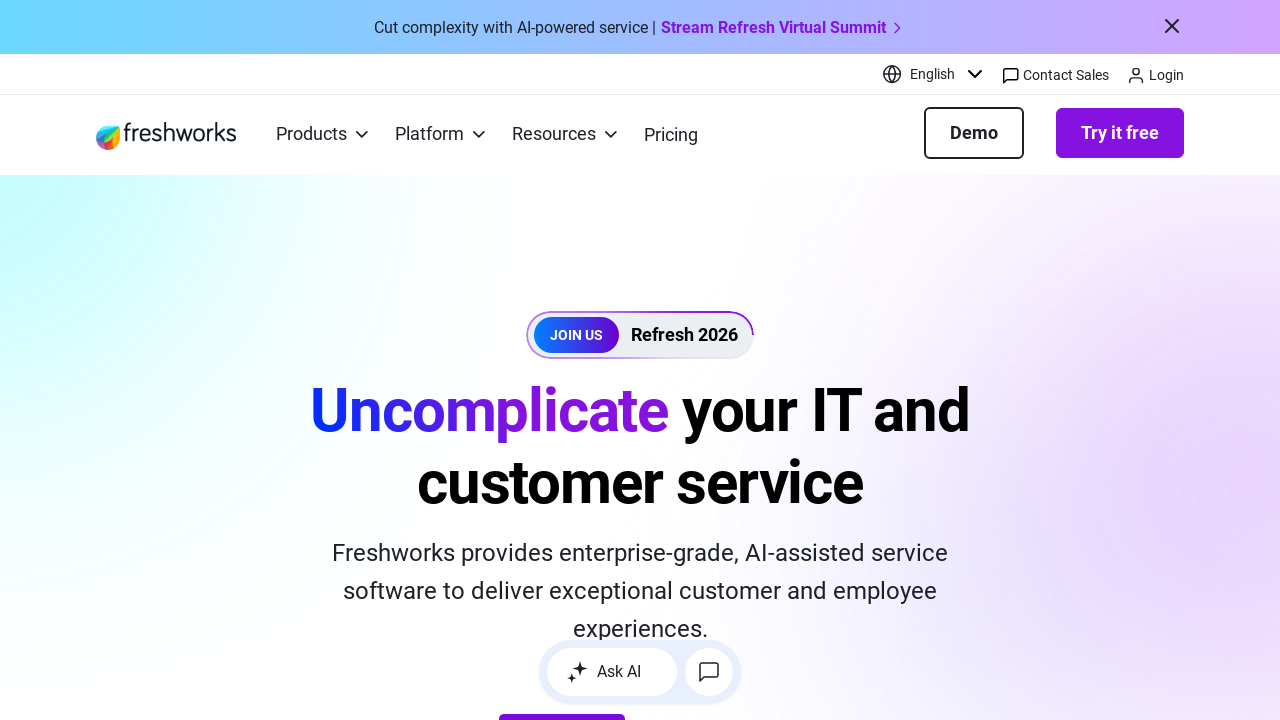

Navigated to Freshworks homepage
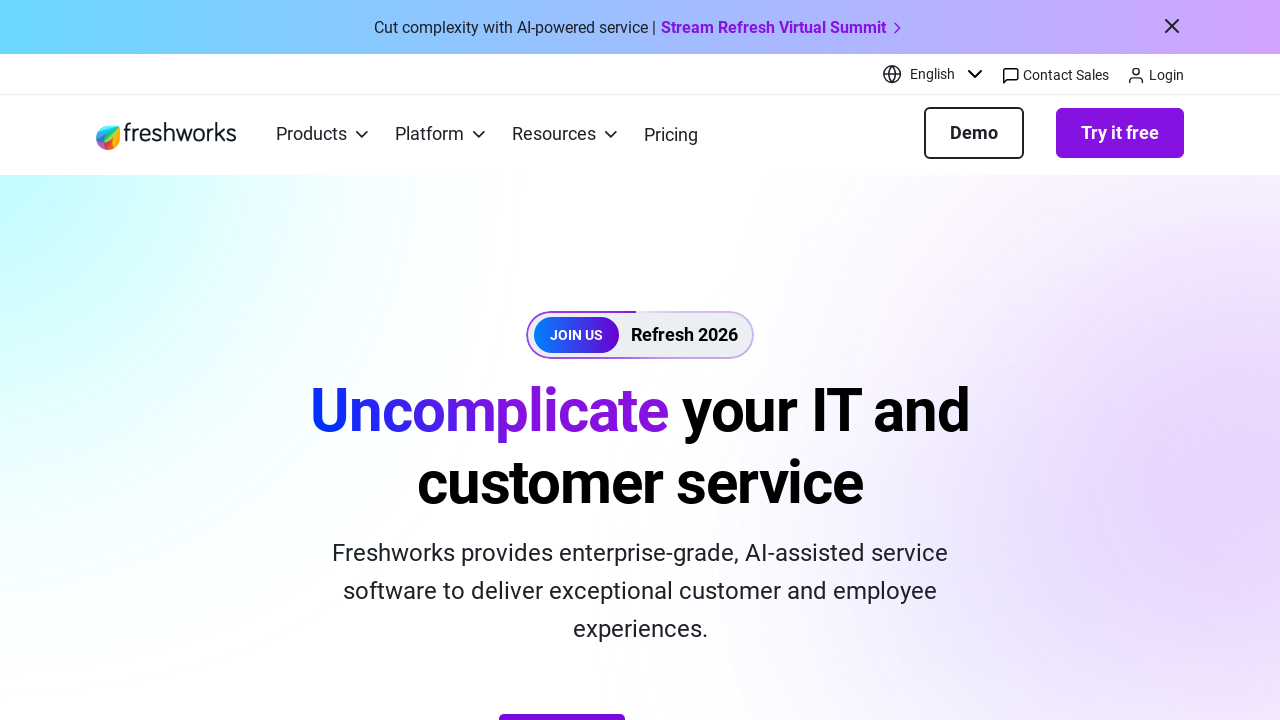

Located the first anchor tag (Freshworks logo)
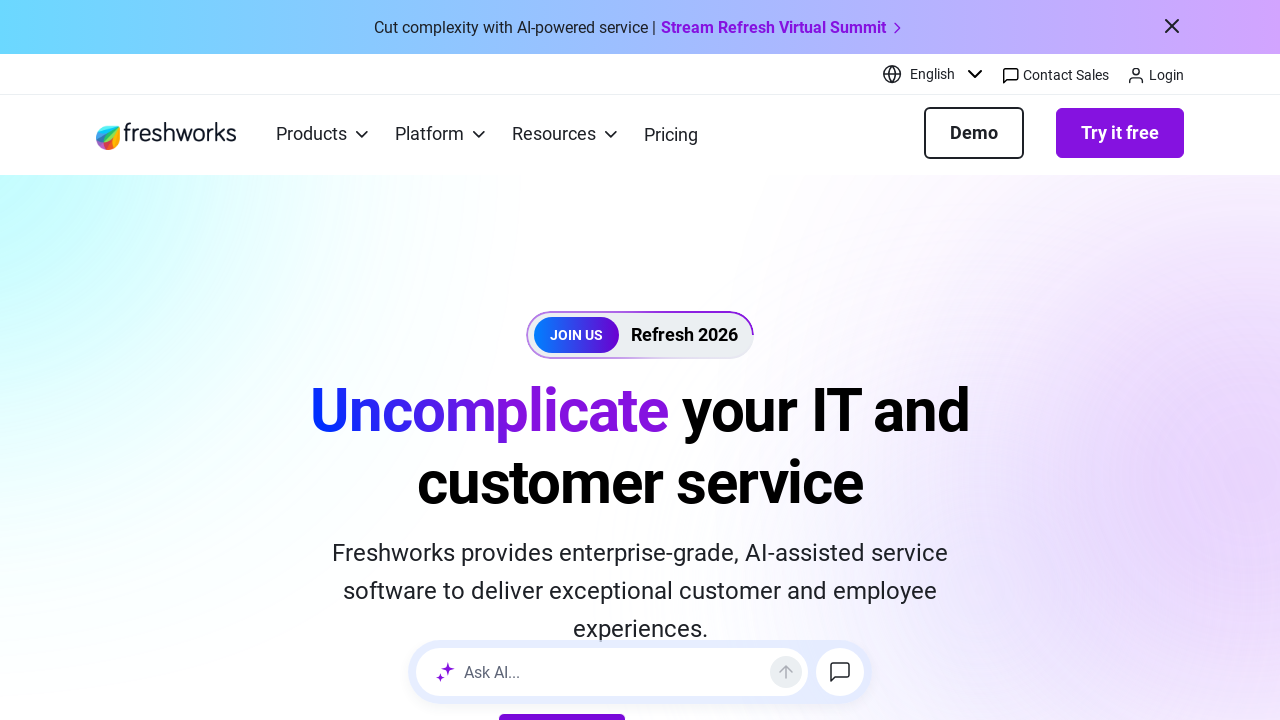

Verified Freshworks logo is visible on homepage
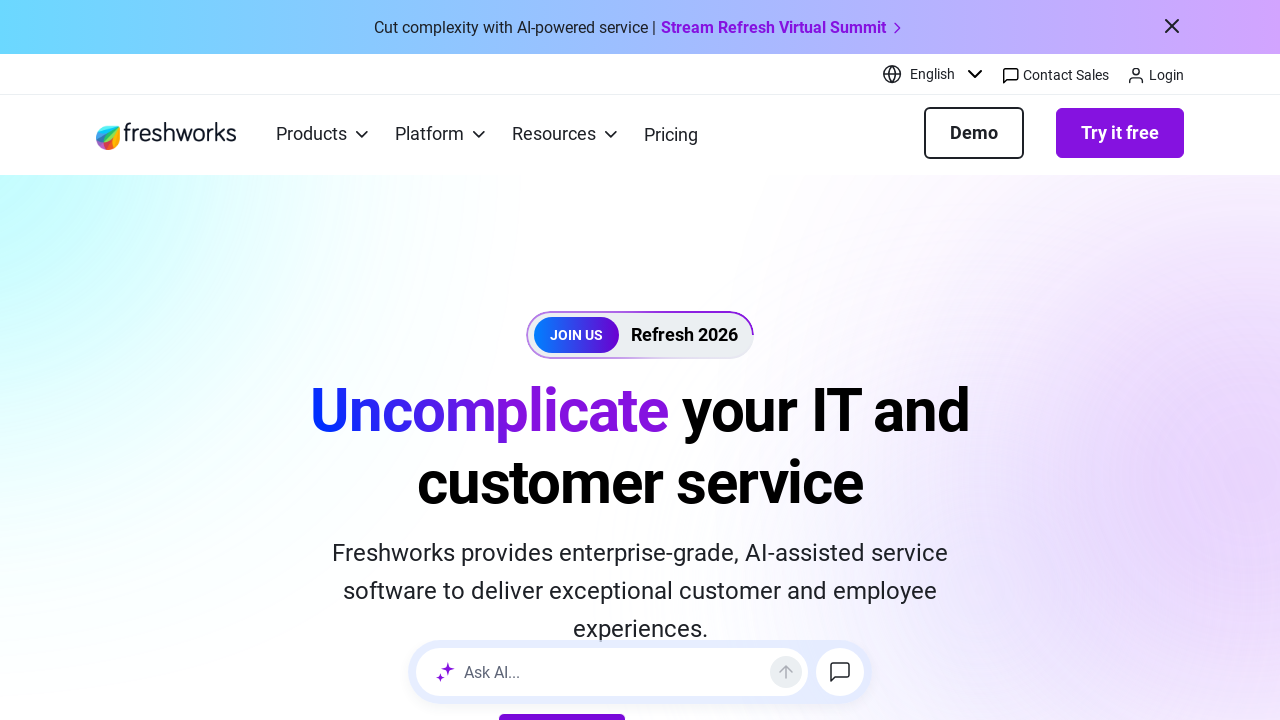

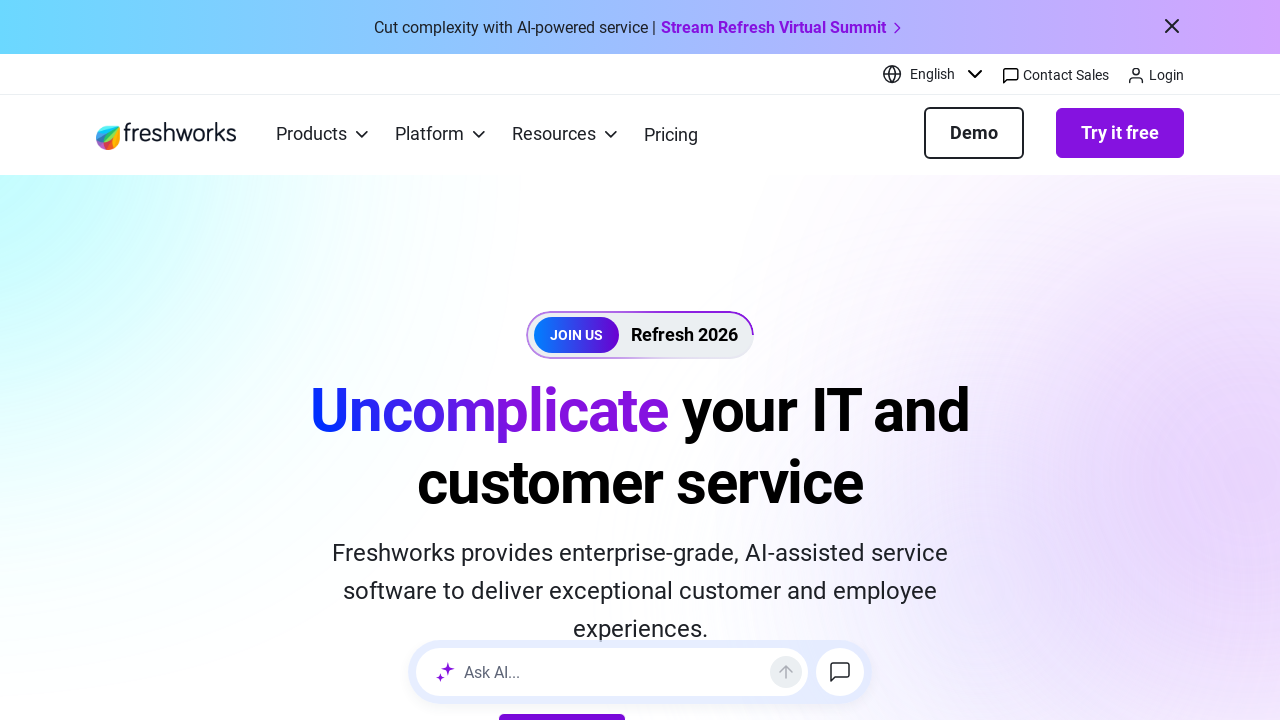